Navigates to an e-commerce site and adds specific vegetables (Cucumber, Carrot, Brocolli) to the shopping cart by matching product names and clicking their add to cart buttons

Starting URL: https://rahulshettyacademy.com/seleniumPractise/

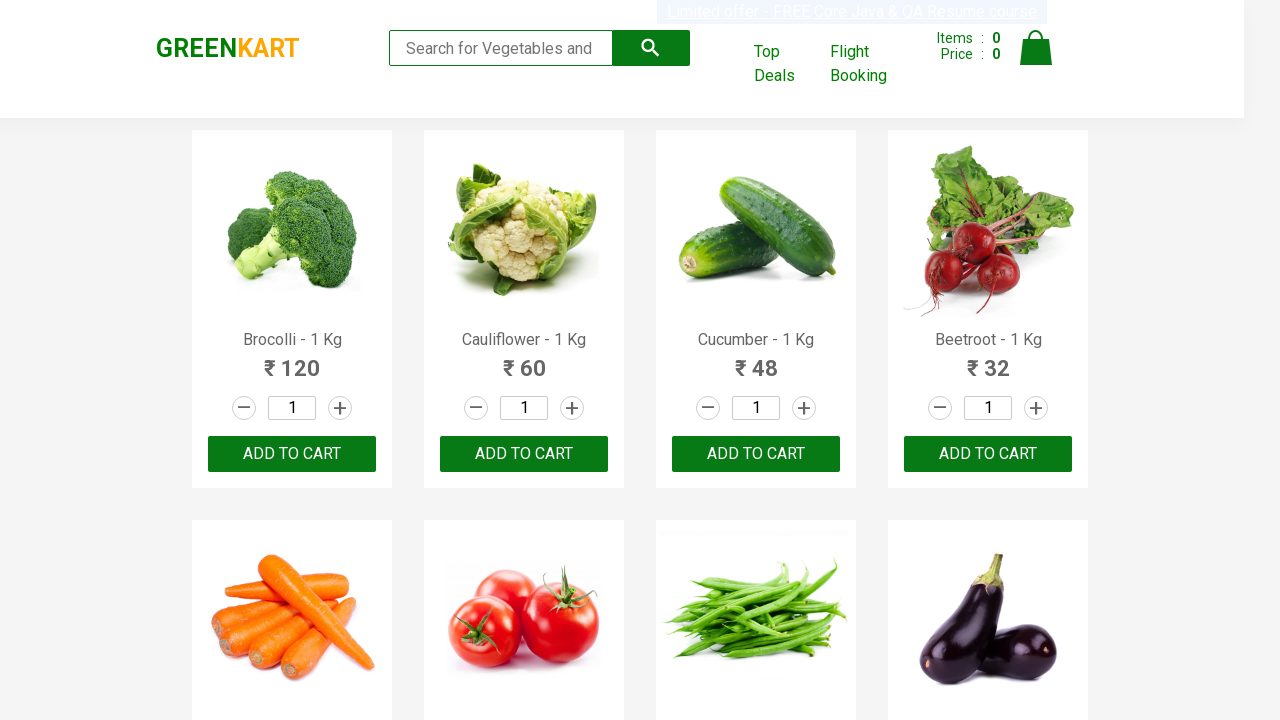

Waited for product elements to load on the page
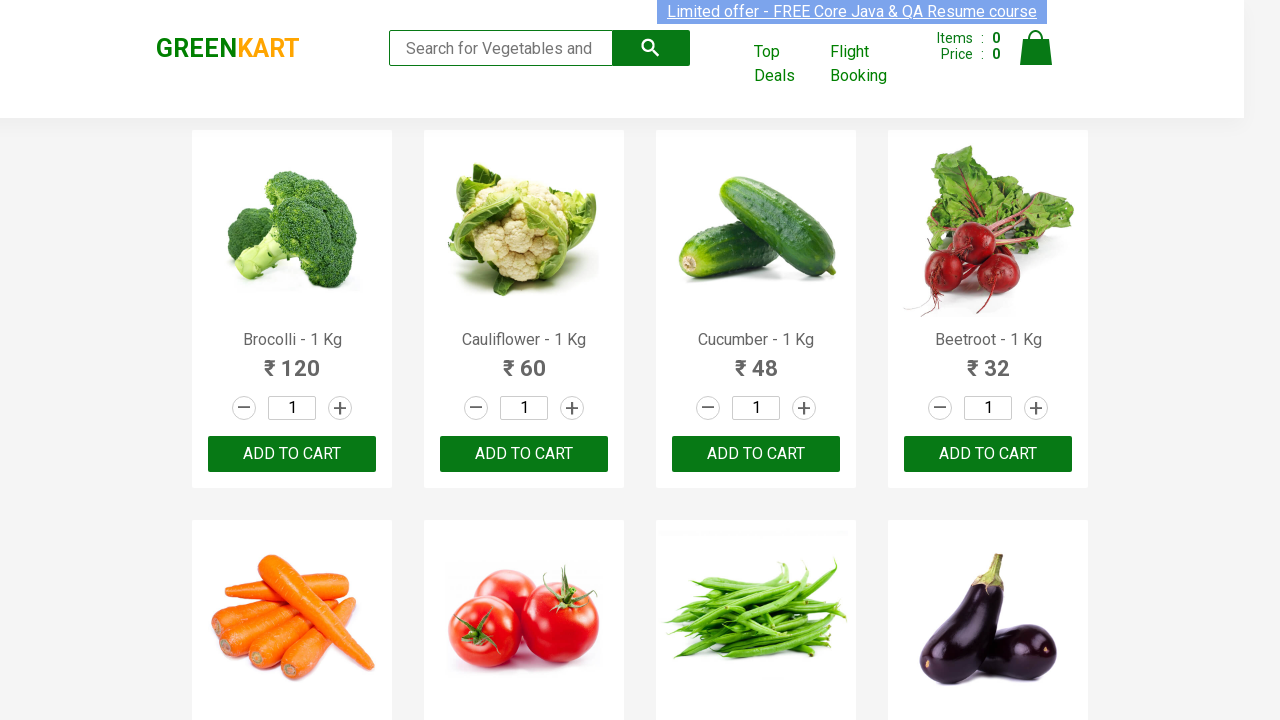

Retrieved all product name elements from the page
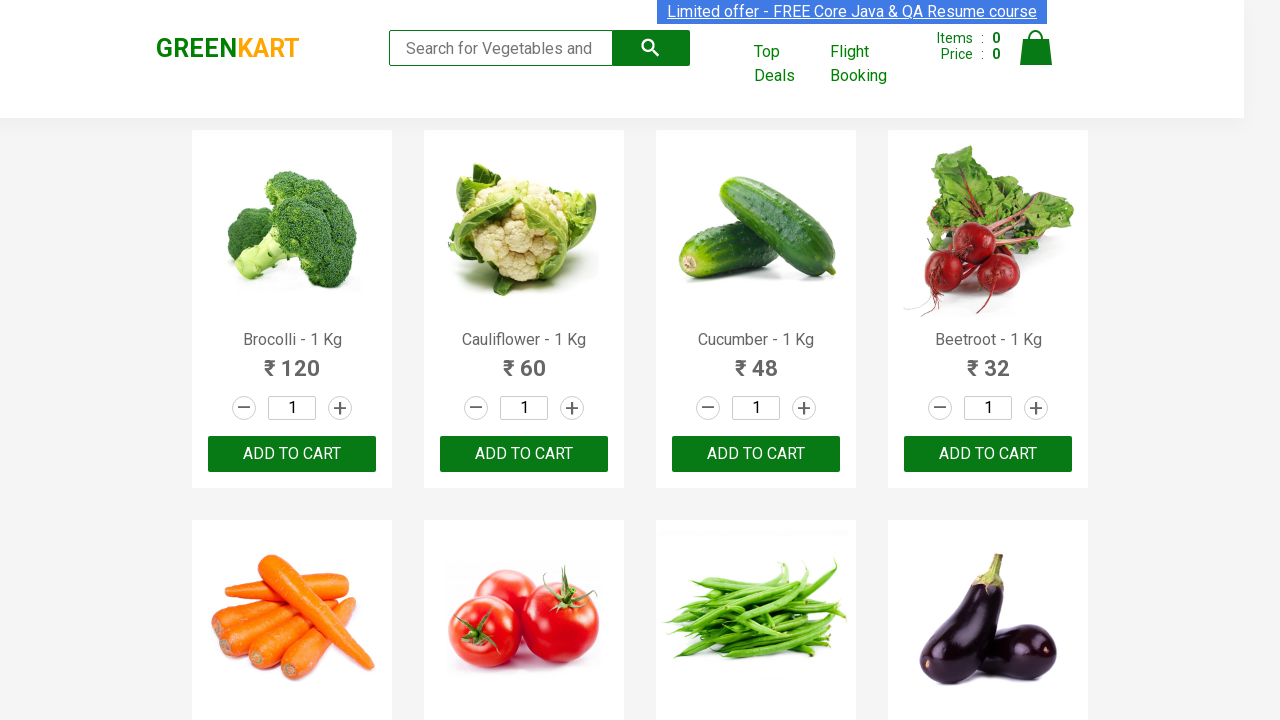

Added Brocolli to shopping cart
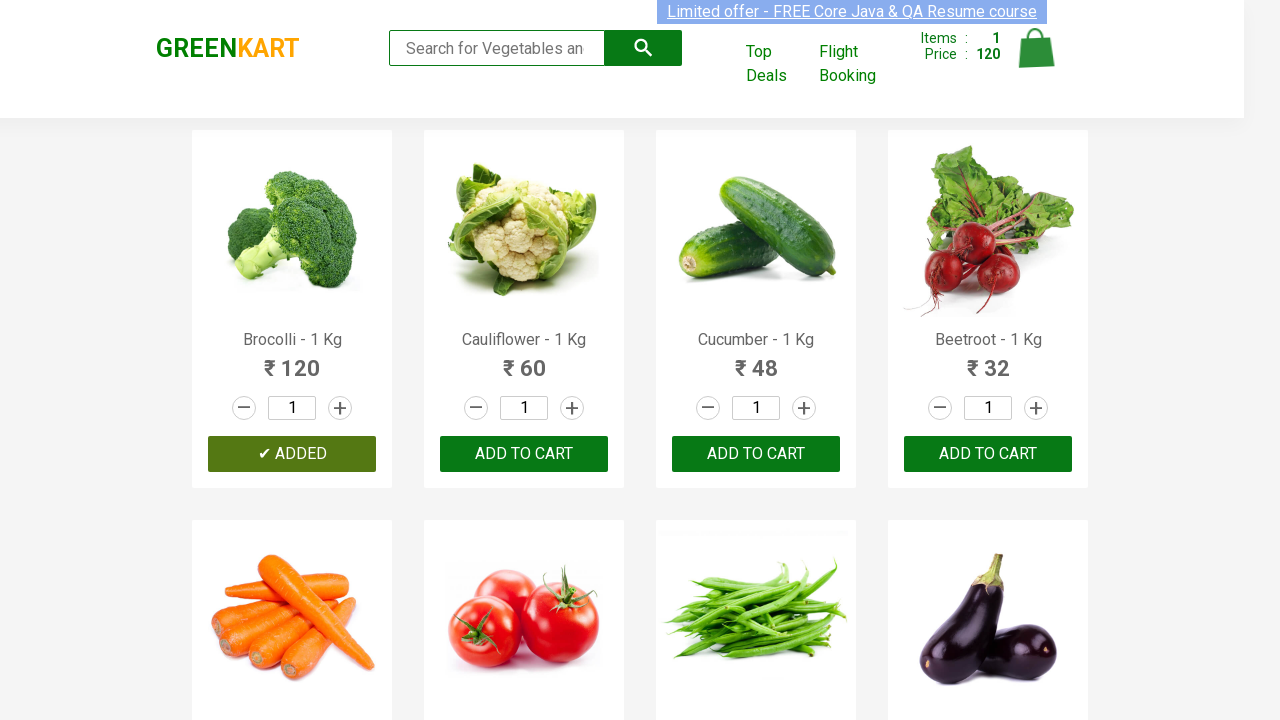

Added Cucumber to shopping cart
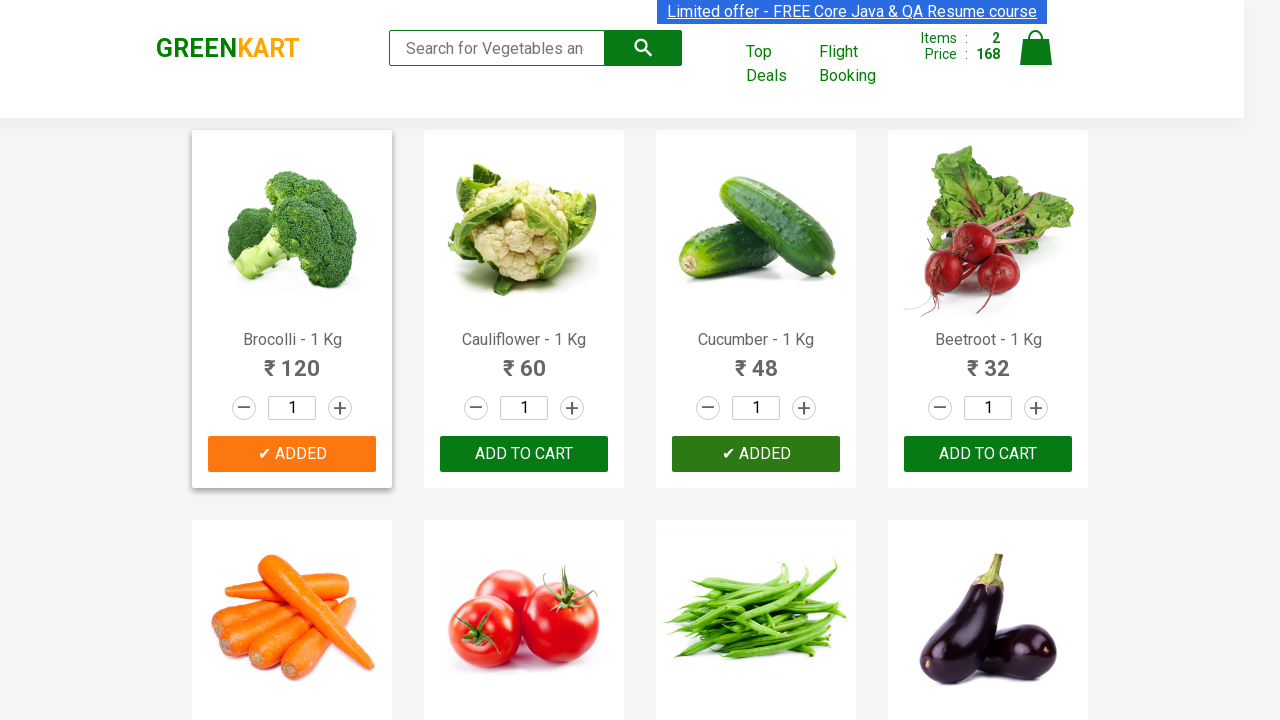

Added Carrot to shopping cart
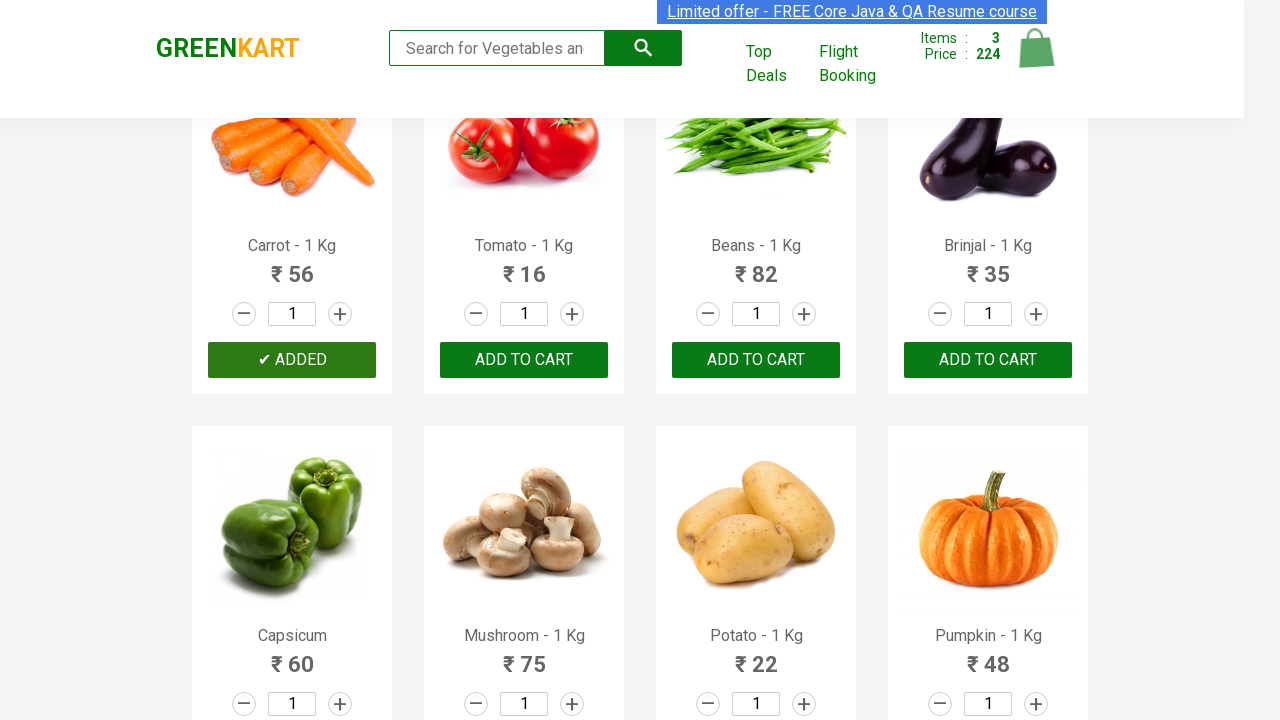

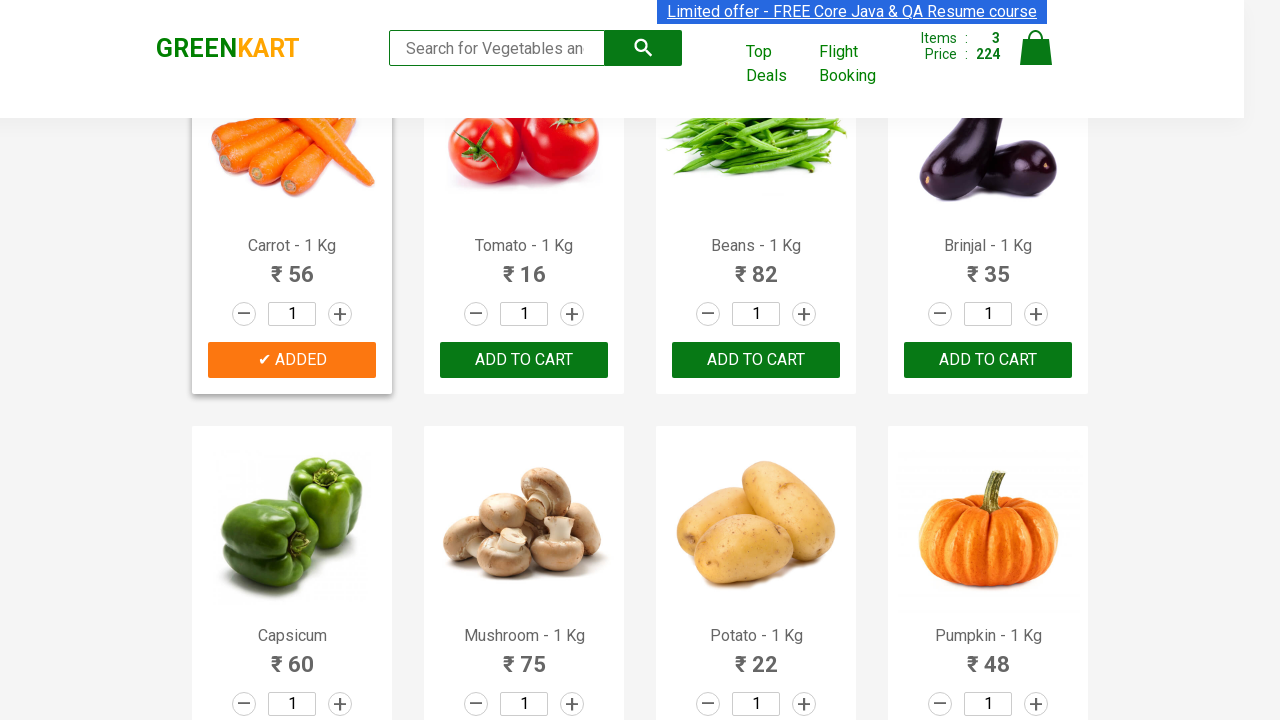